Navigates to the Walla news website and verifies the page loads correctly by checking the current URL matches the expected value

Starting URL: http://www.walla.co.il/

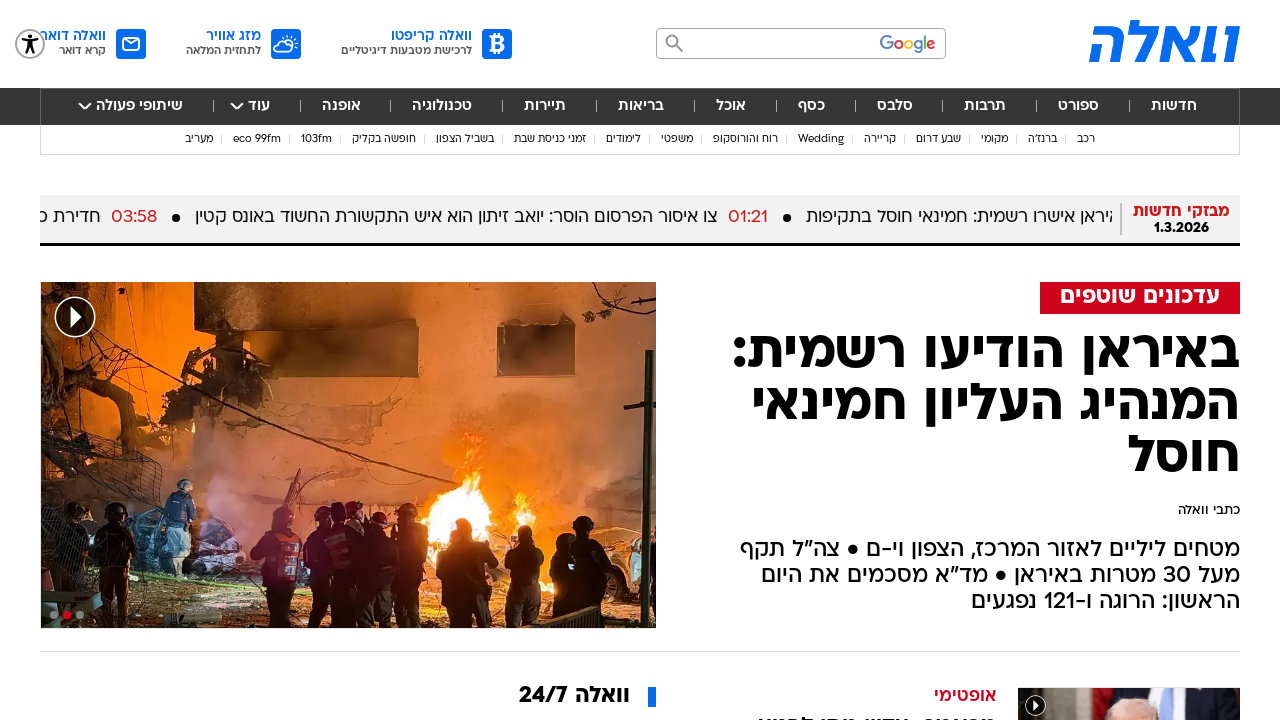

Waited for page to reach domcontentloaded state
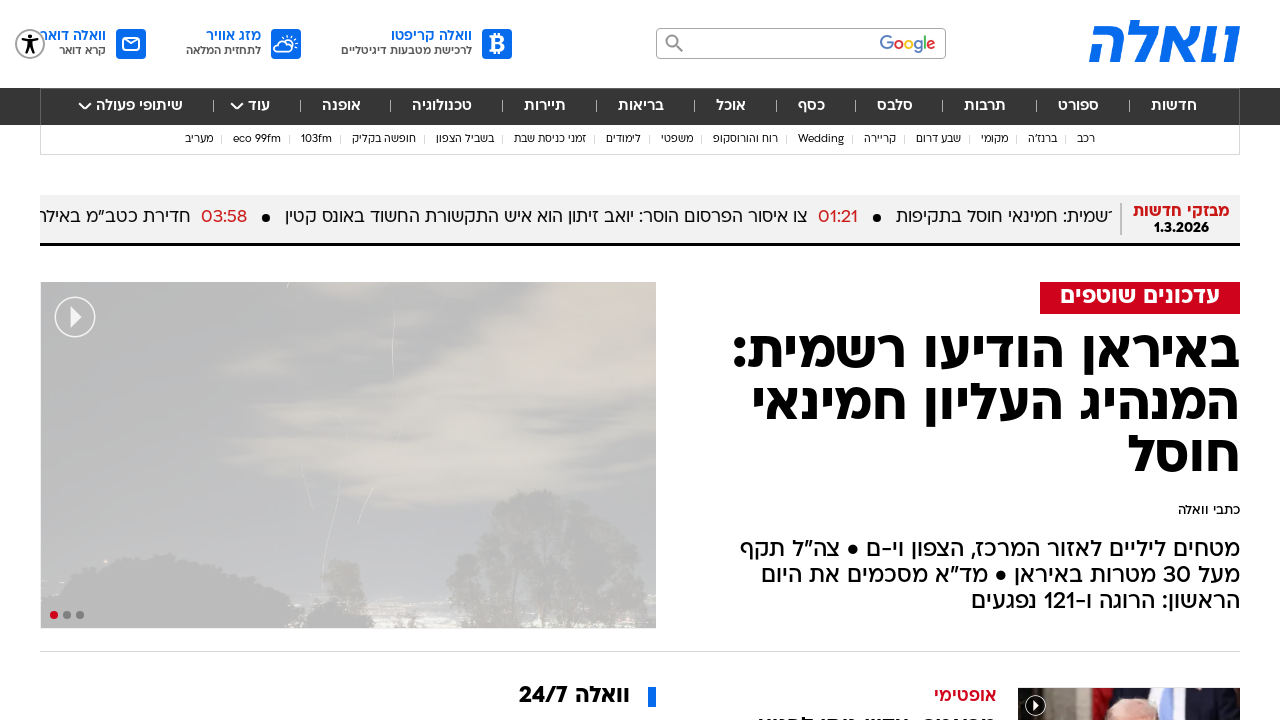

Retrieved current URL: https://www.walla.co.il/
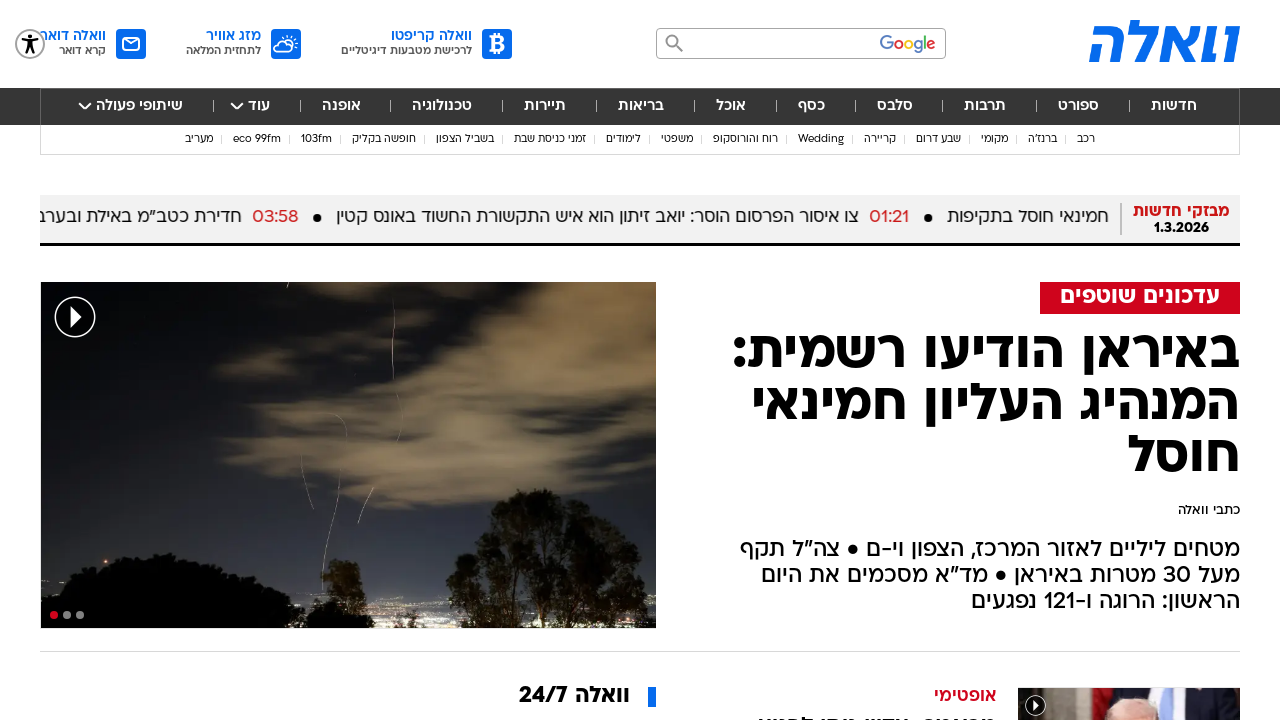

Printed current URL to console
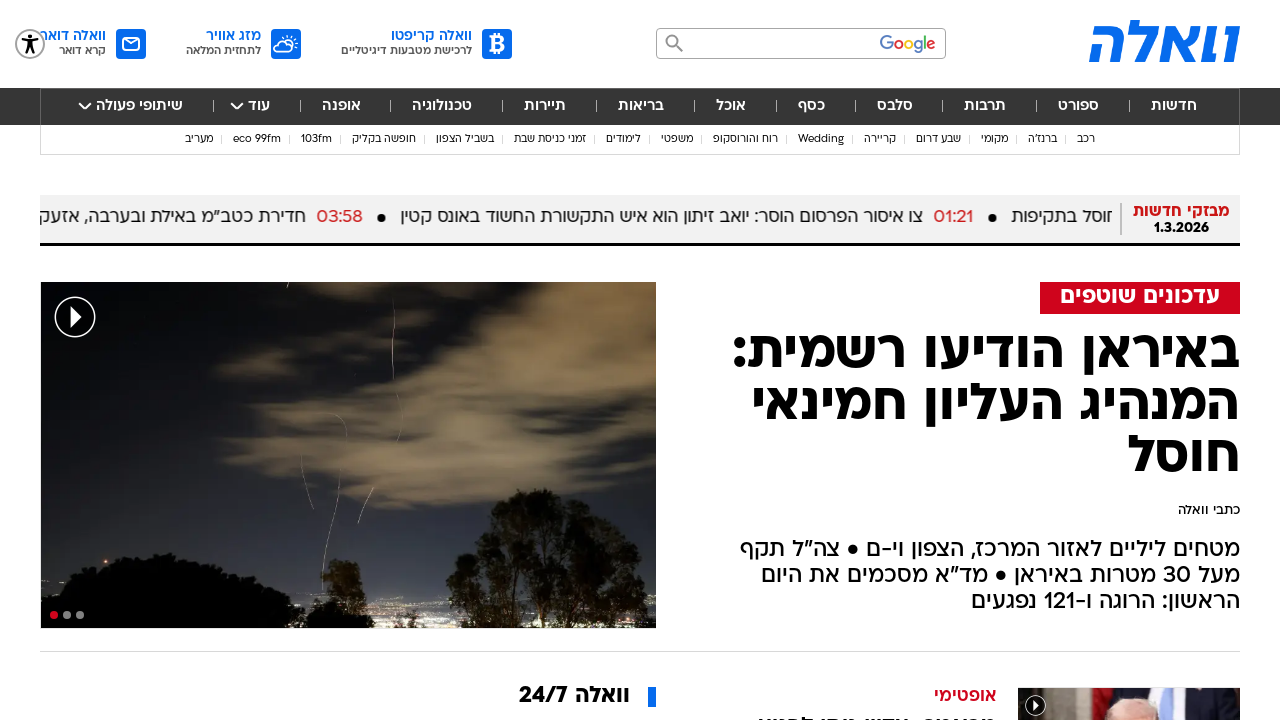

Printed page title to console: וואלה חדשות. ספורט. סלבס. אוכל - עדכונים ודיווחים שוטפים
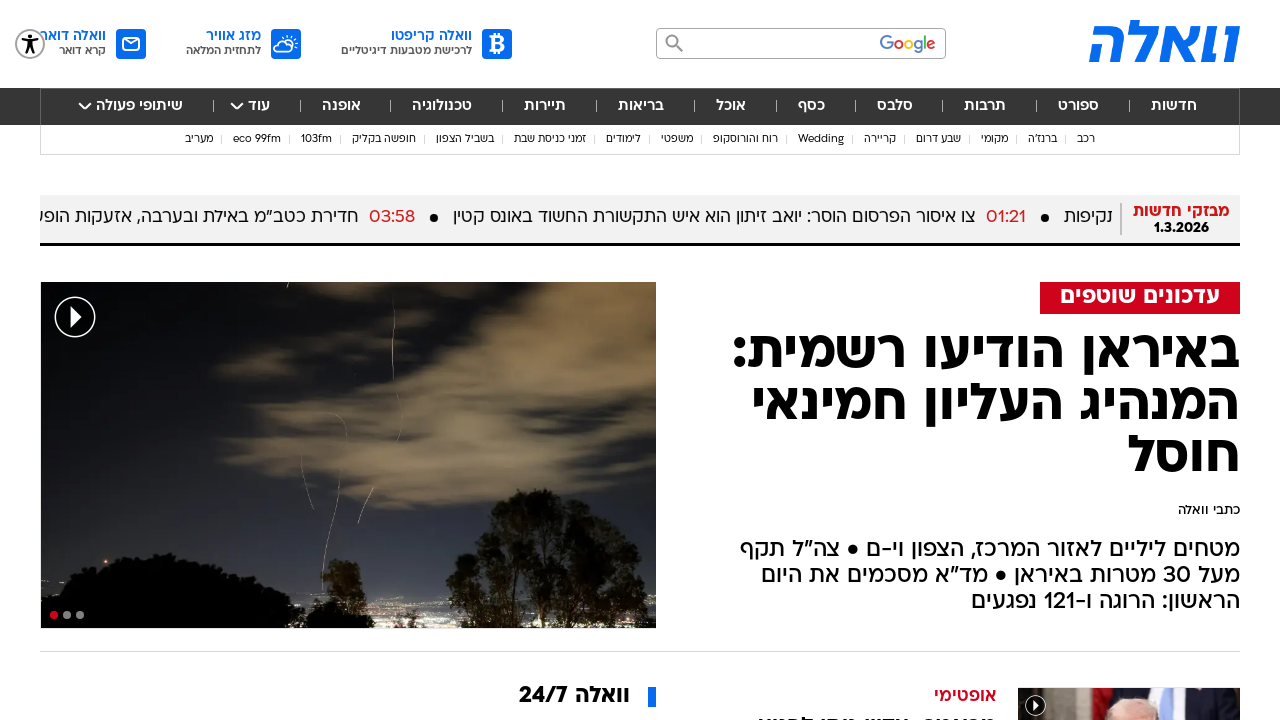

Verified that current URL contains 'walla.co.il'
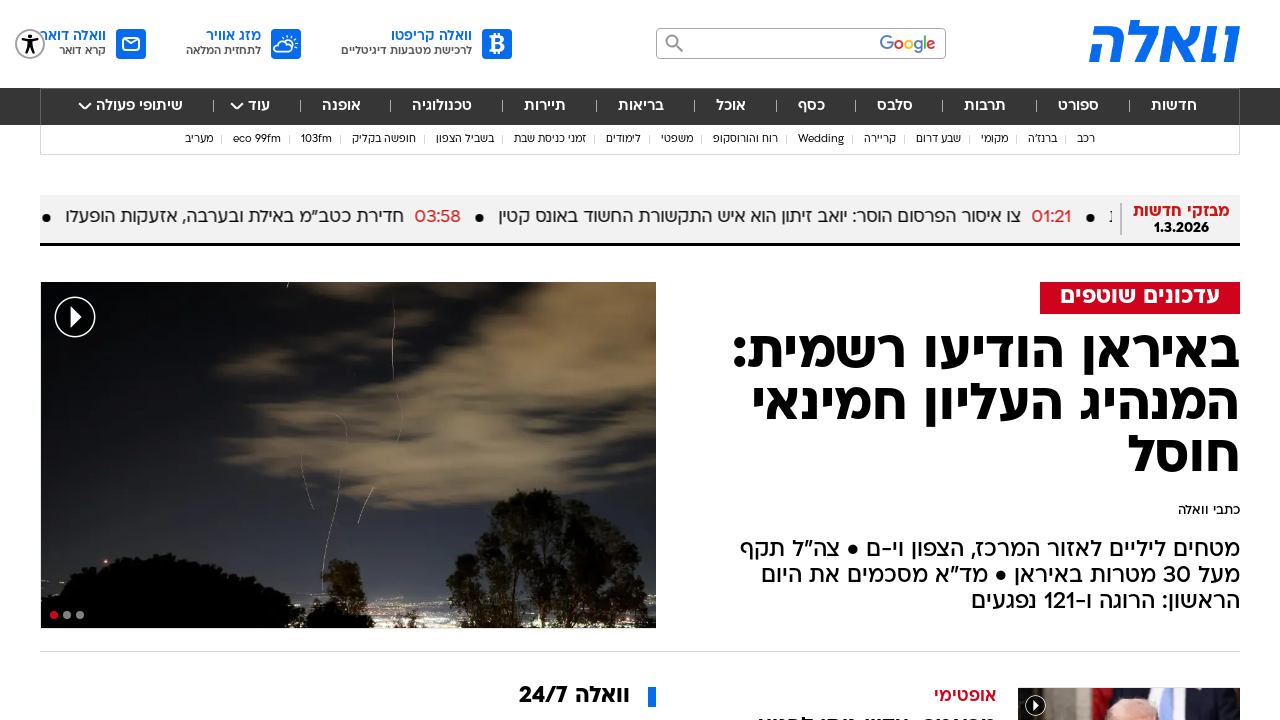

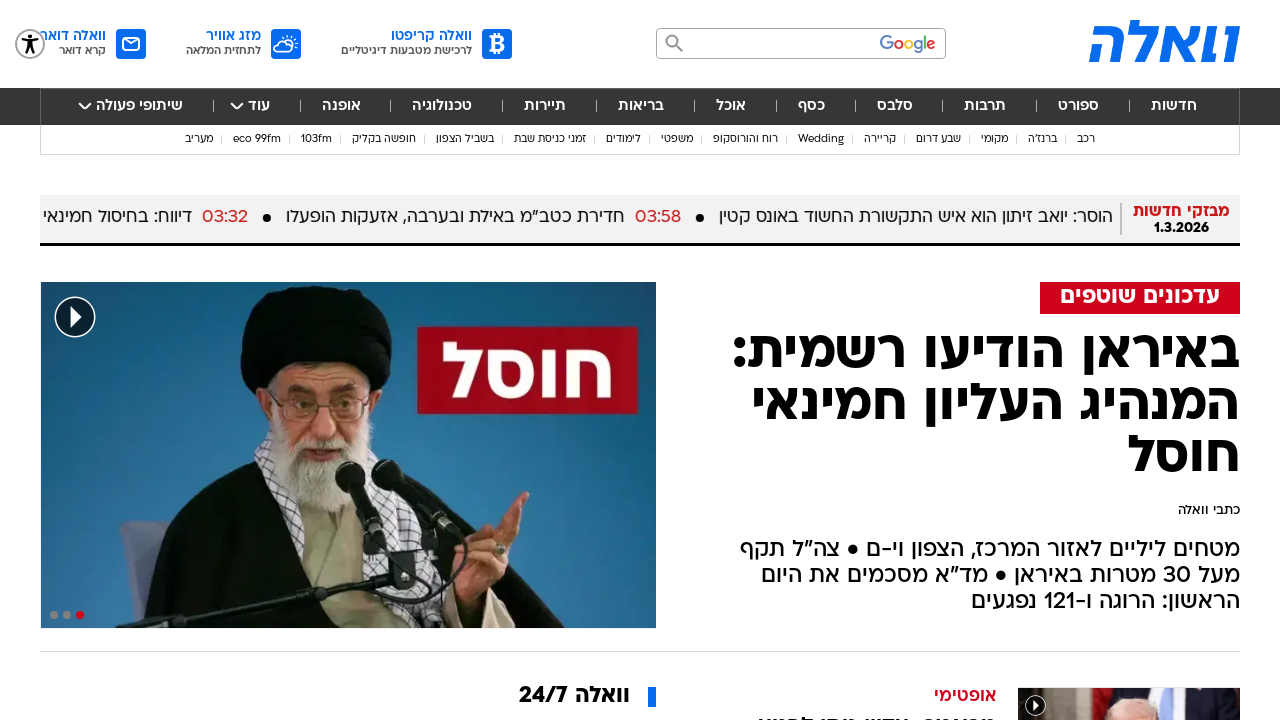